Tests filling an autocomplete field using ID selector

Starting URL: https://rahulshettyacademy.com/AutomationPractice/

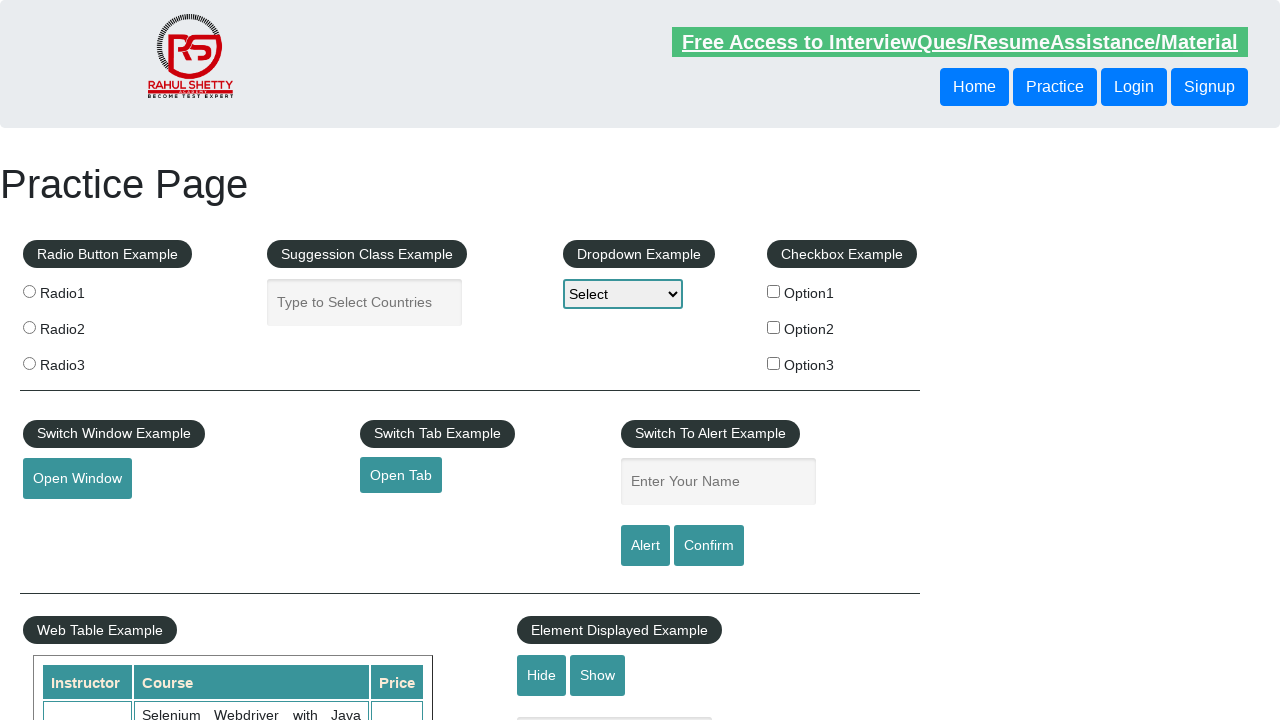

Filled autocomplete field with 'teste' using ID selector on #autocomplete
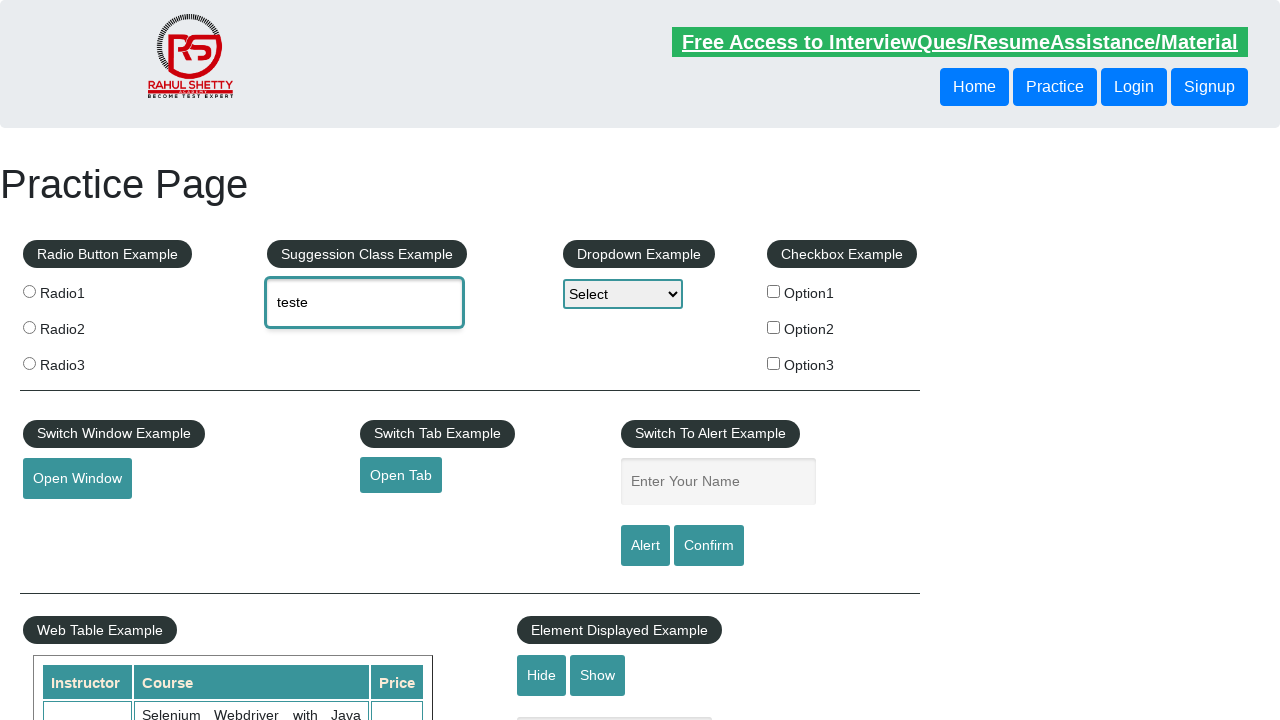

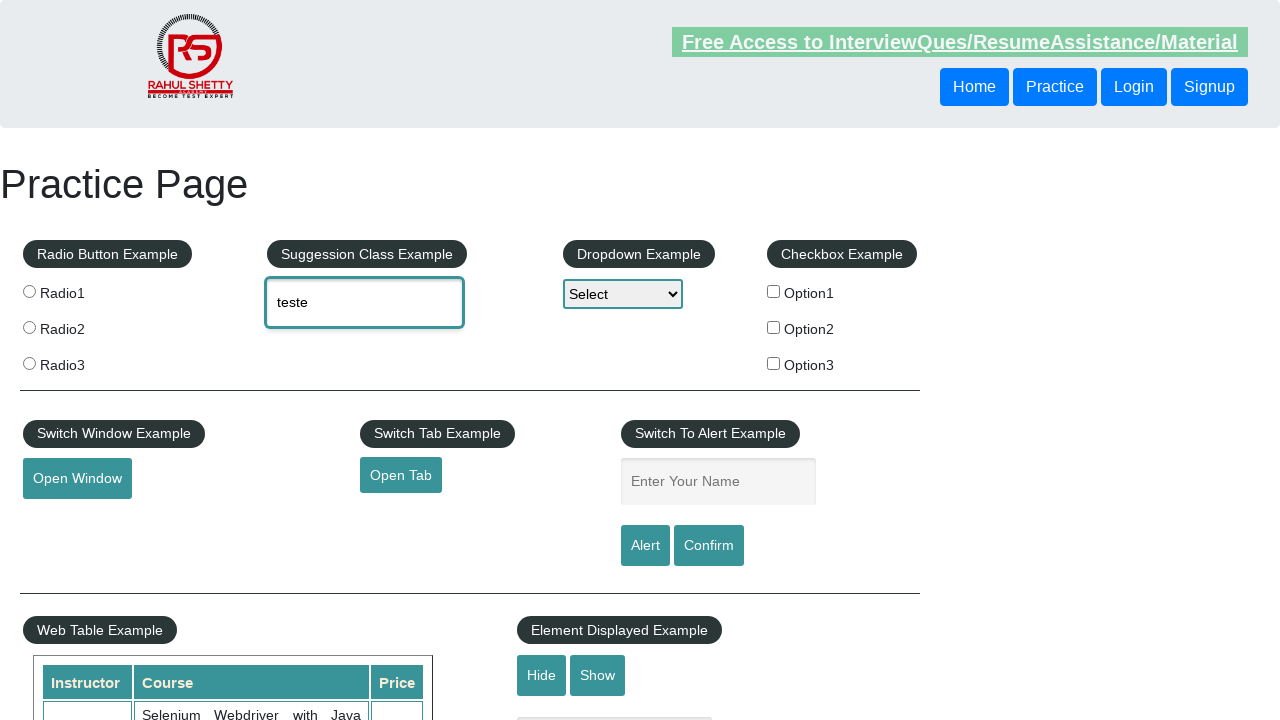